Tests table sorting functionality by clicking a column header to sort, then verifies the sort order is correct. Also tests pagination by navigating through pages to find a specific item ("Rice") in the table.

Starting URL: https://rahulshettyacademy.com/seleniumPractise/#/offers

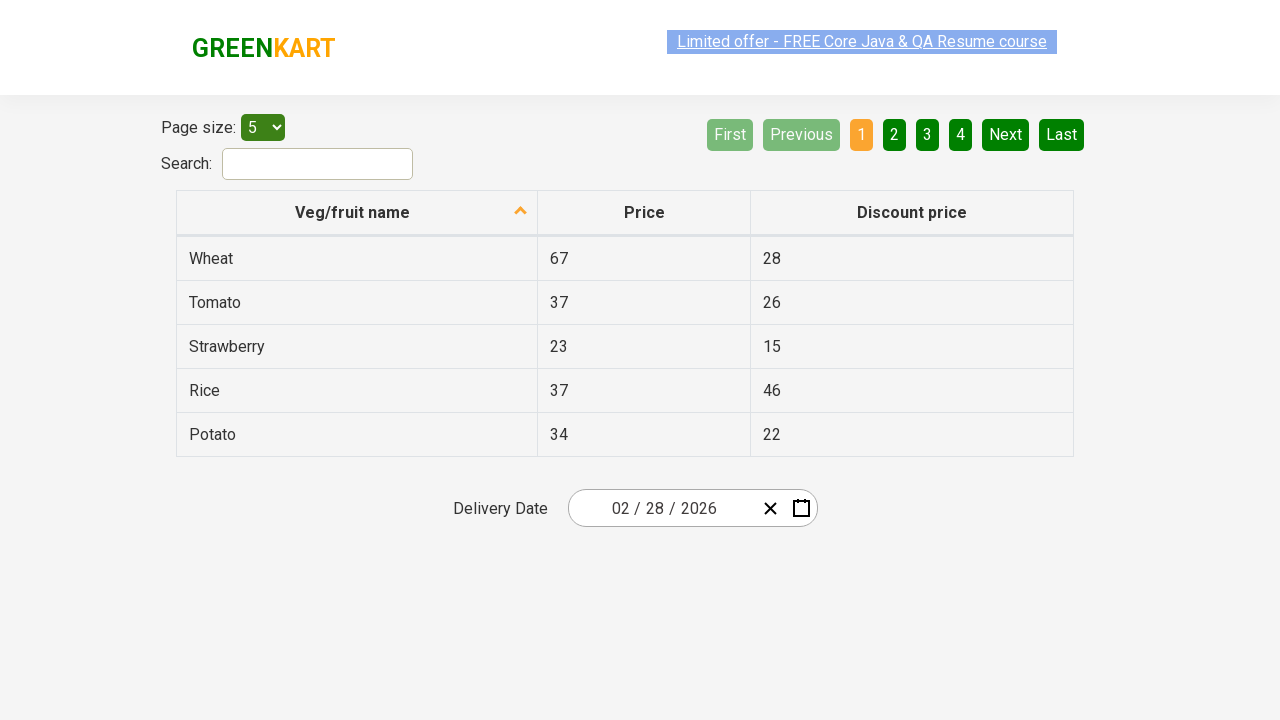

Clicked first column header to sort table at (357, 213) on xpath=//tr/th[1]
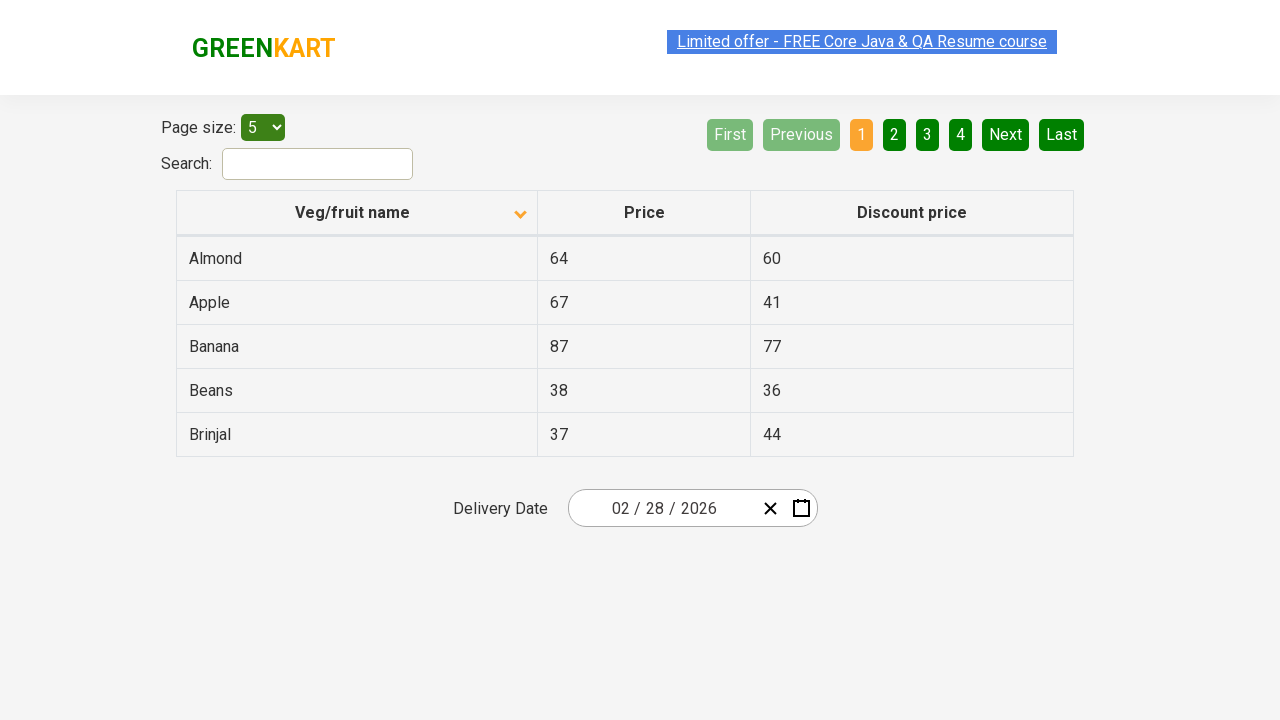

Table loaded and first column cell is visible
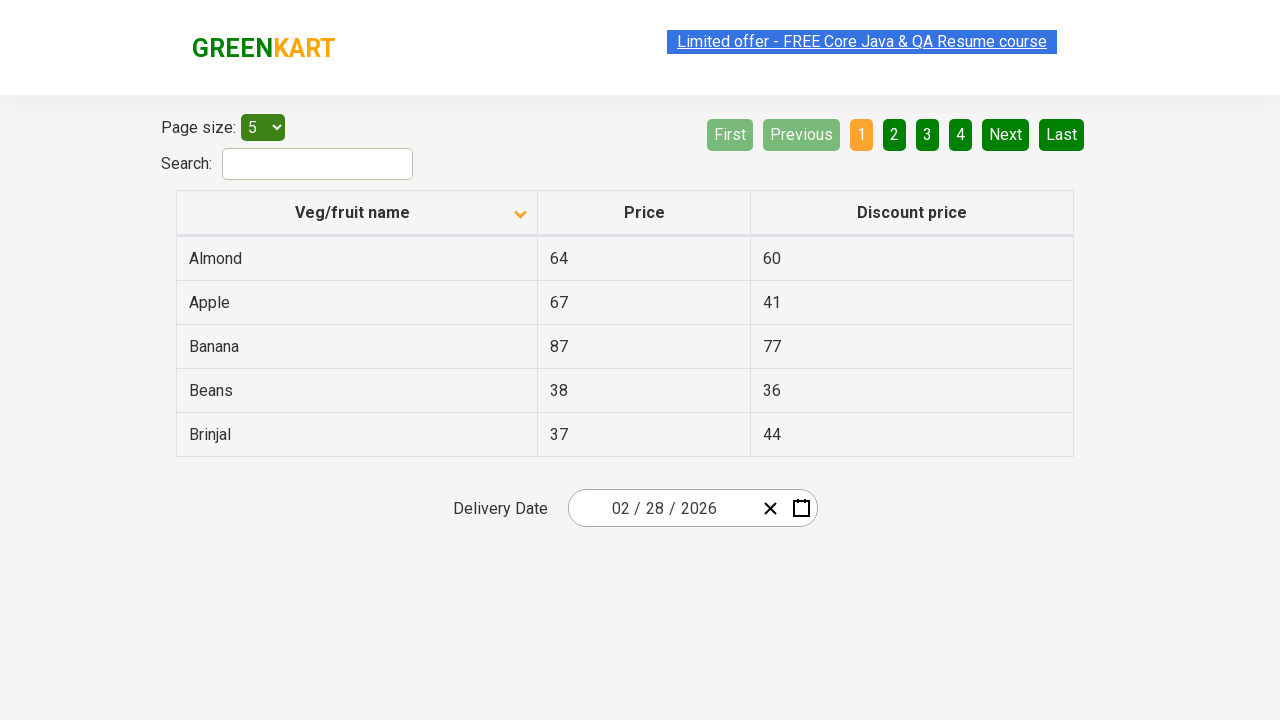

Retrieved all 5 elements from first column
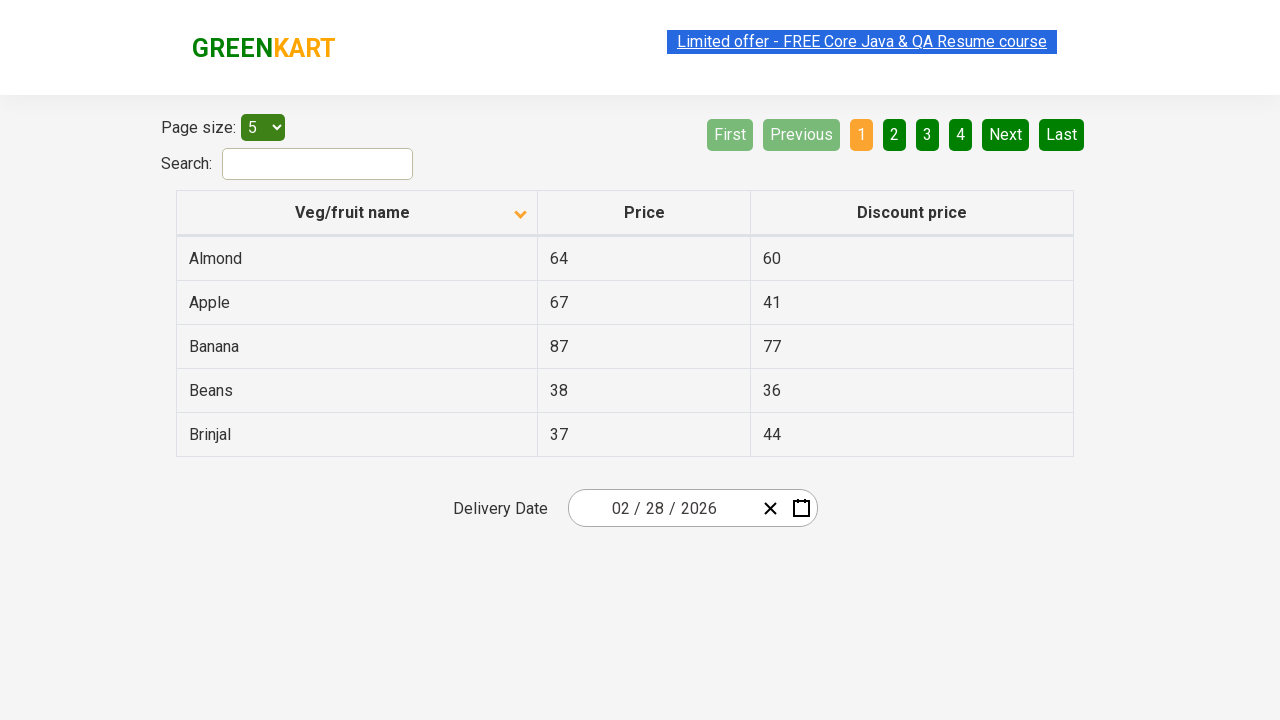

Extracted text from 5 column elements
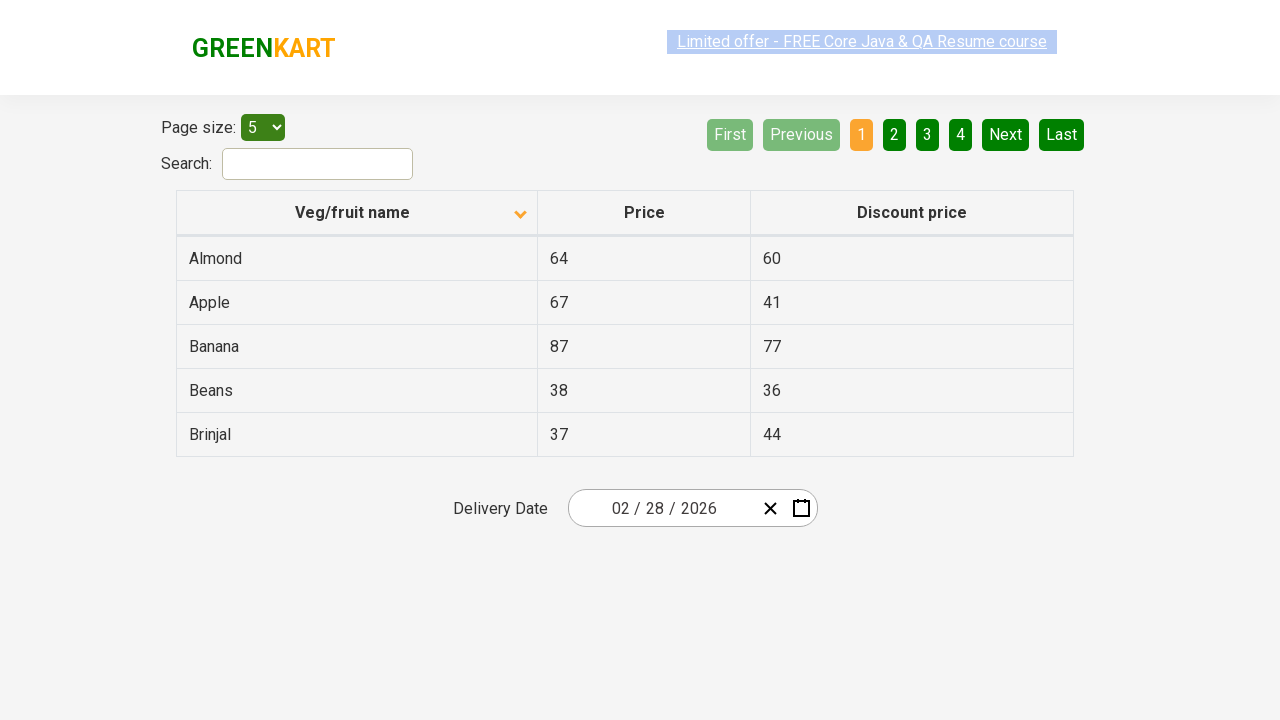

Created sorted version of column data
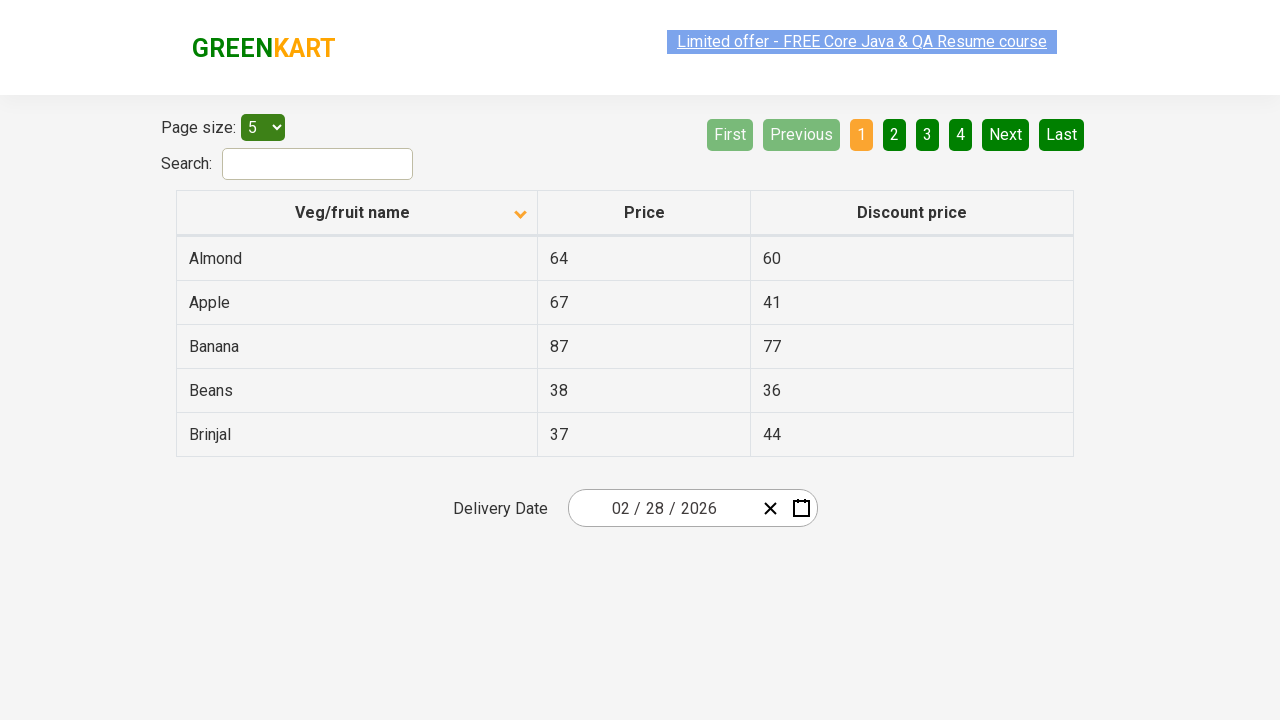

Verified table is sorted correctly in ascending order
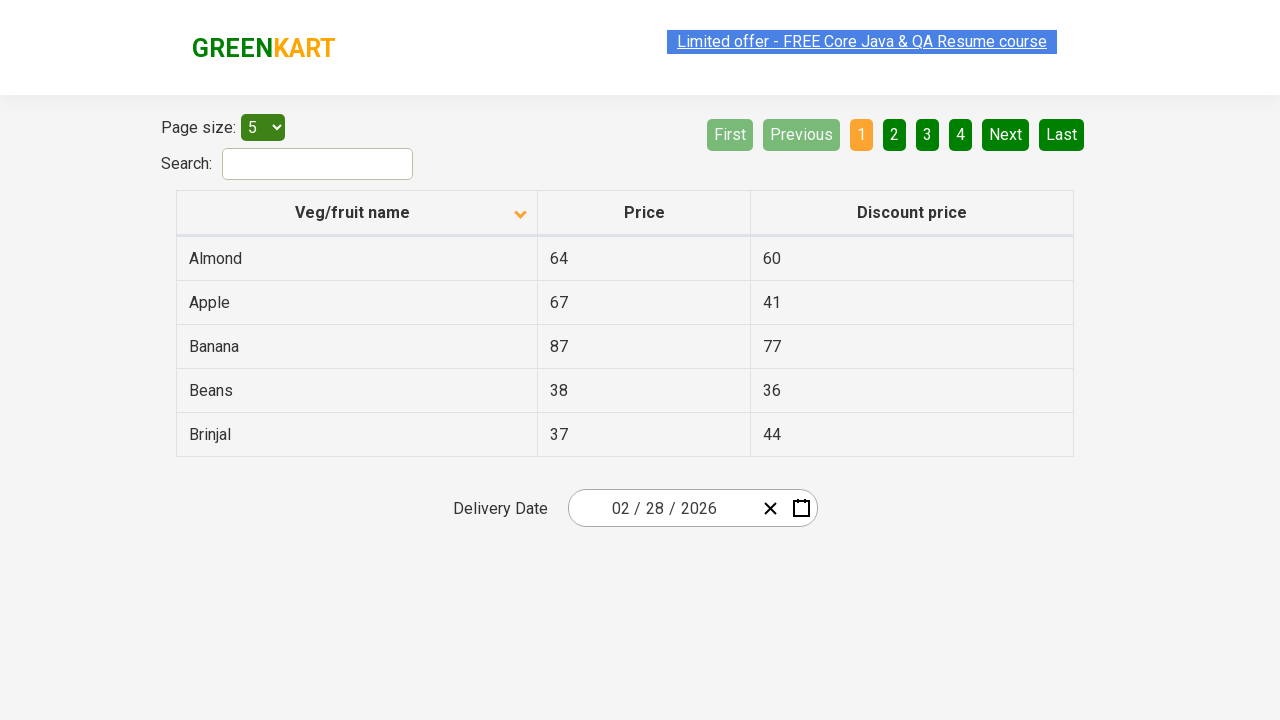

Retrieved all 5 rows from current page
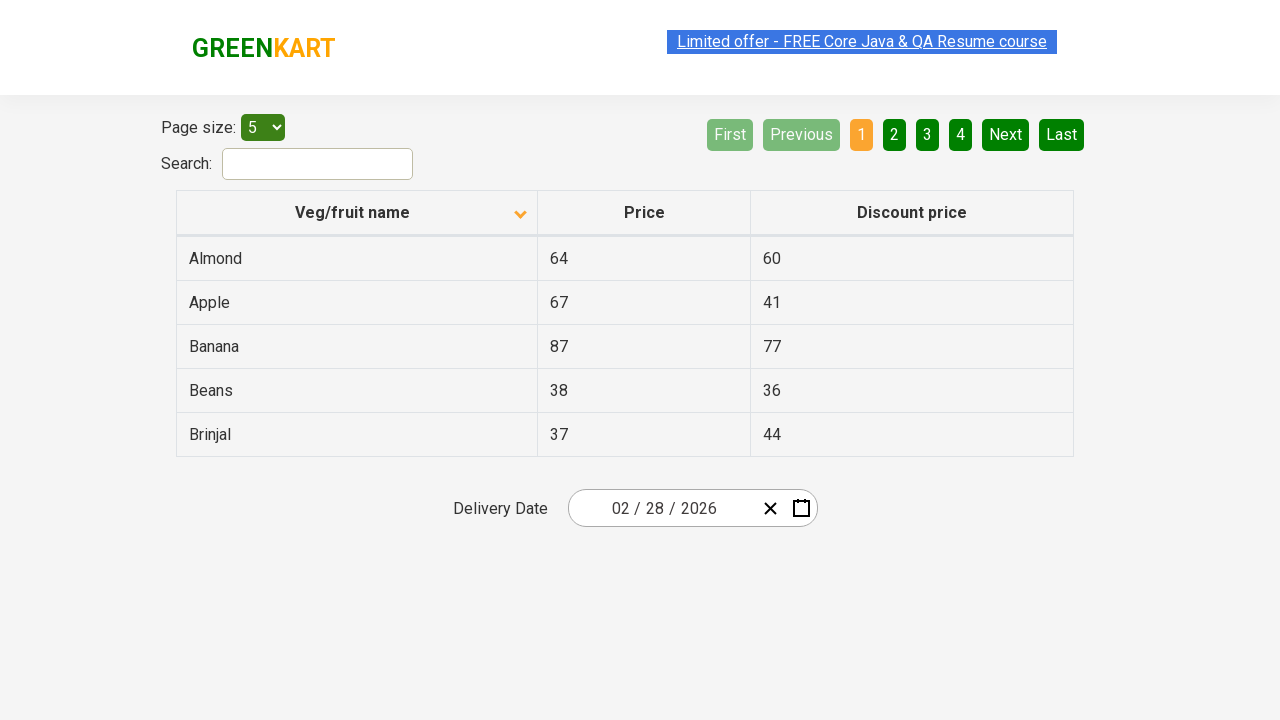

Clicked Next button to navigate to next page at (1006, 134) on [aria-label='Next']
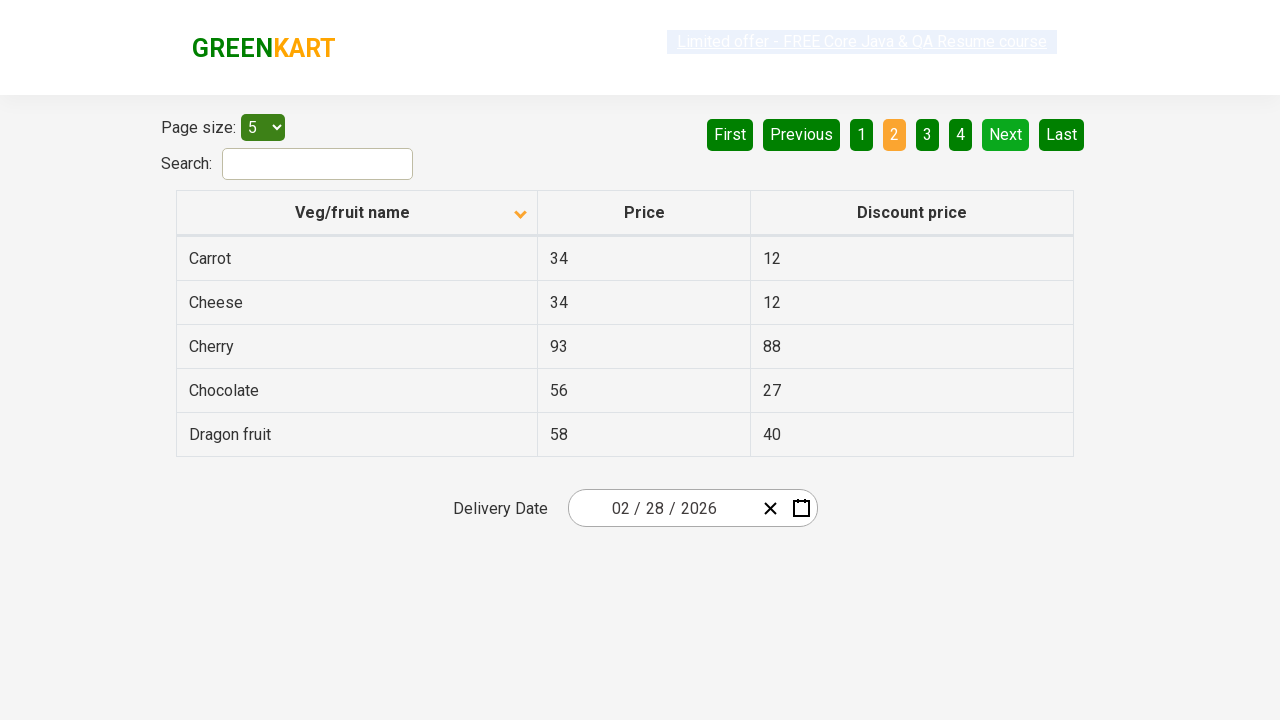

Waited for page to update after pagination
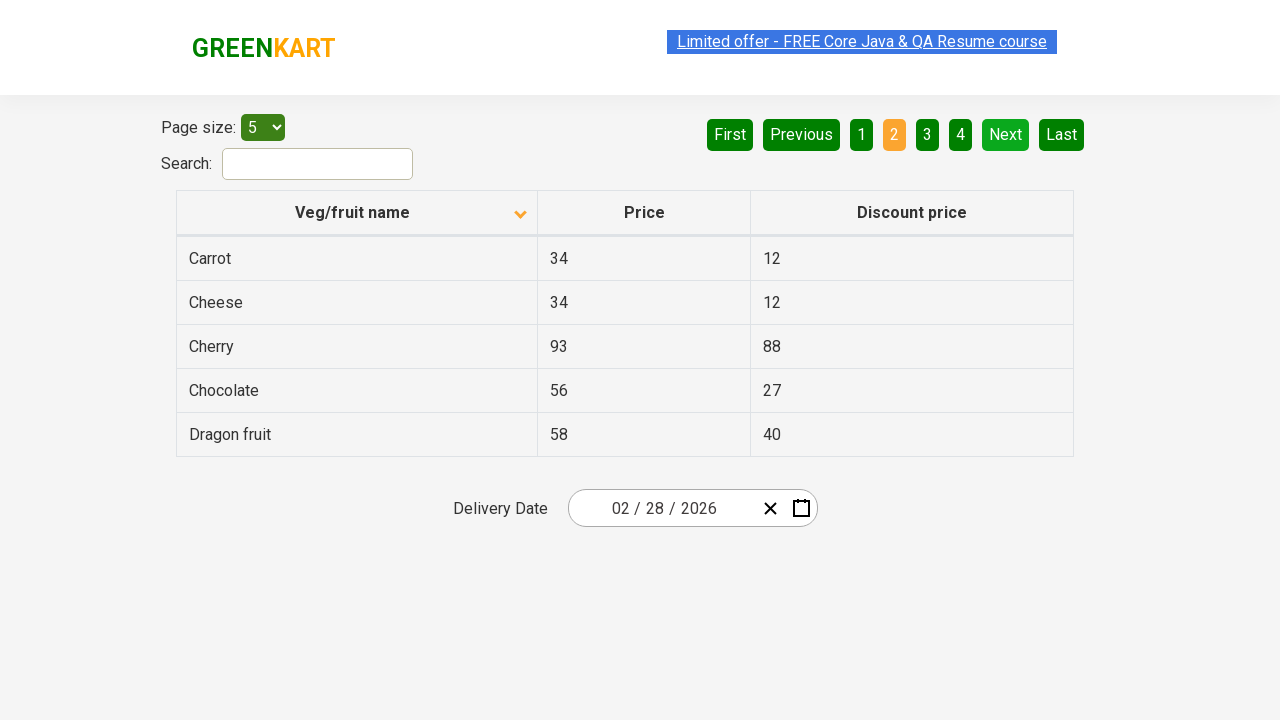

Retrieved all 5 rows from current page
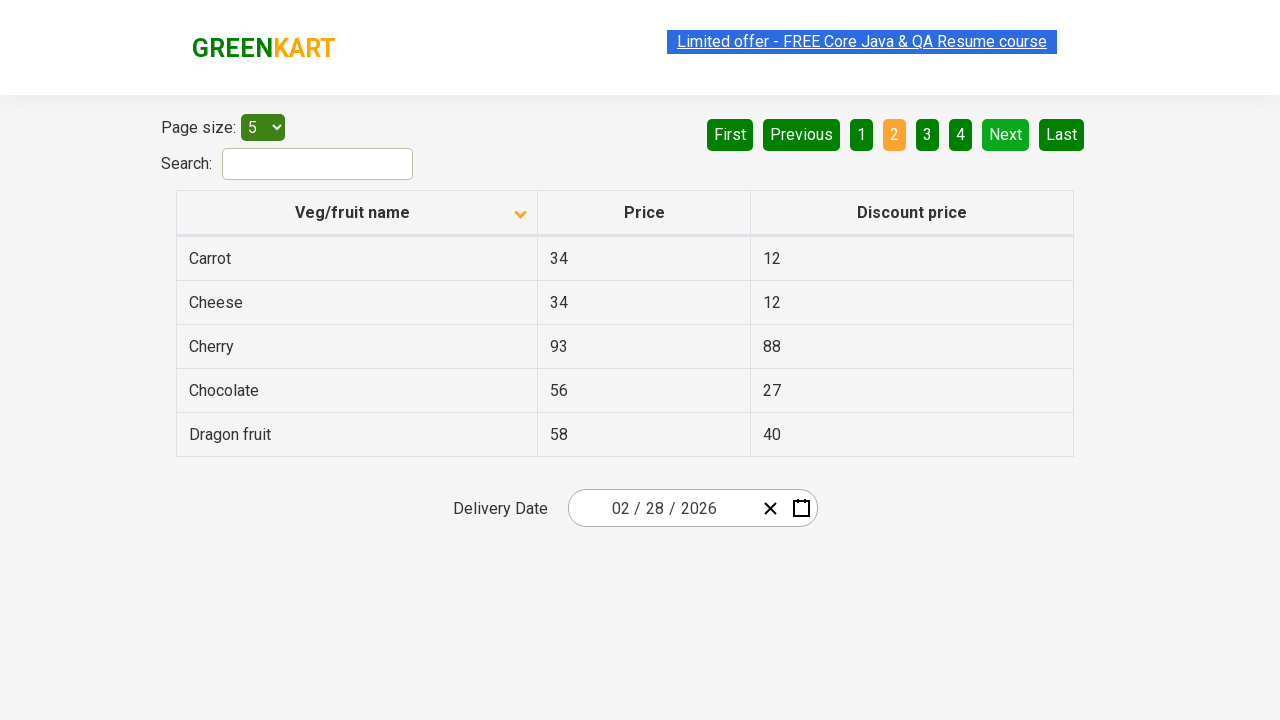

Clicked Next button to navigate to next page at (1006, 134) on [aria-label='Next']
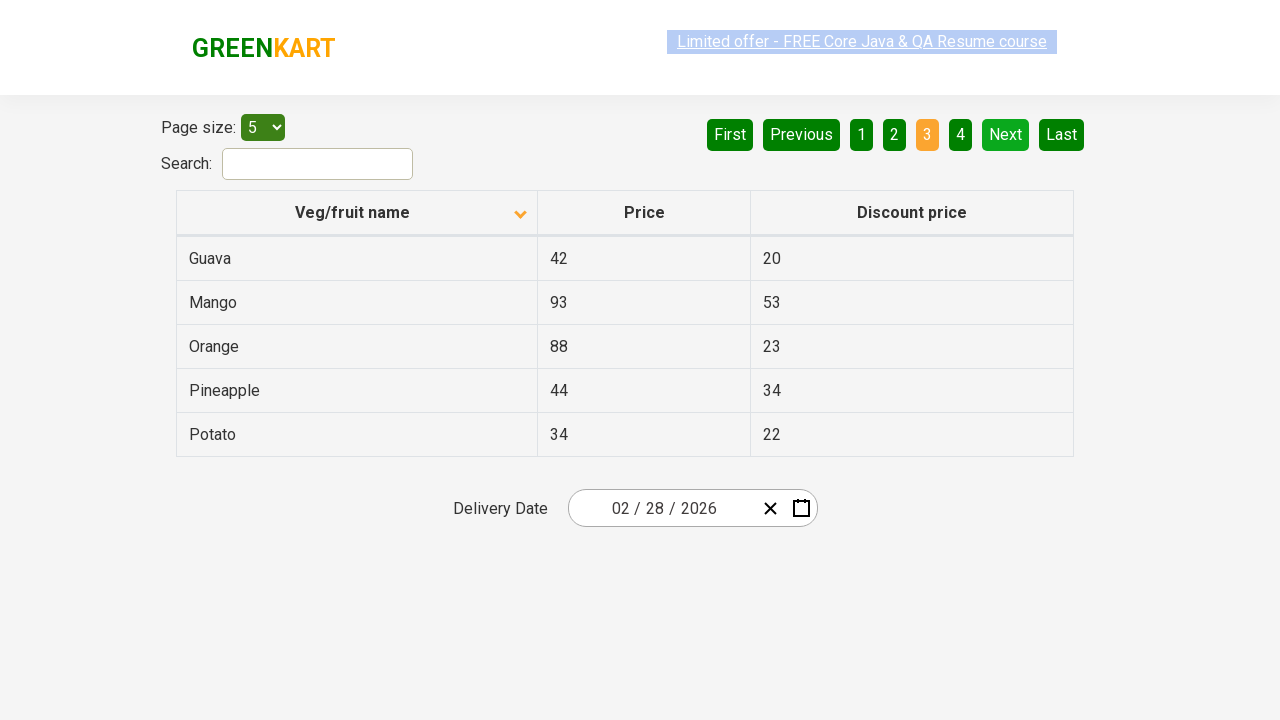

Waited for page to update after pagination
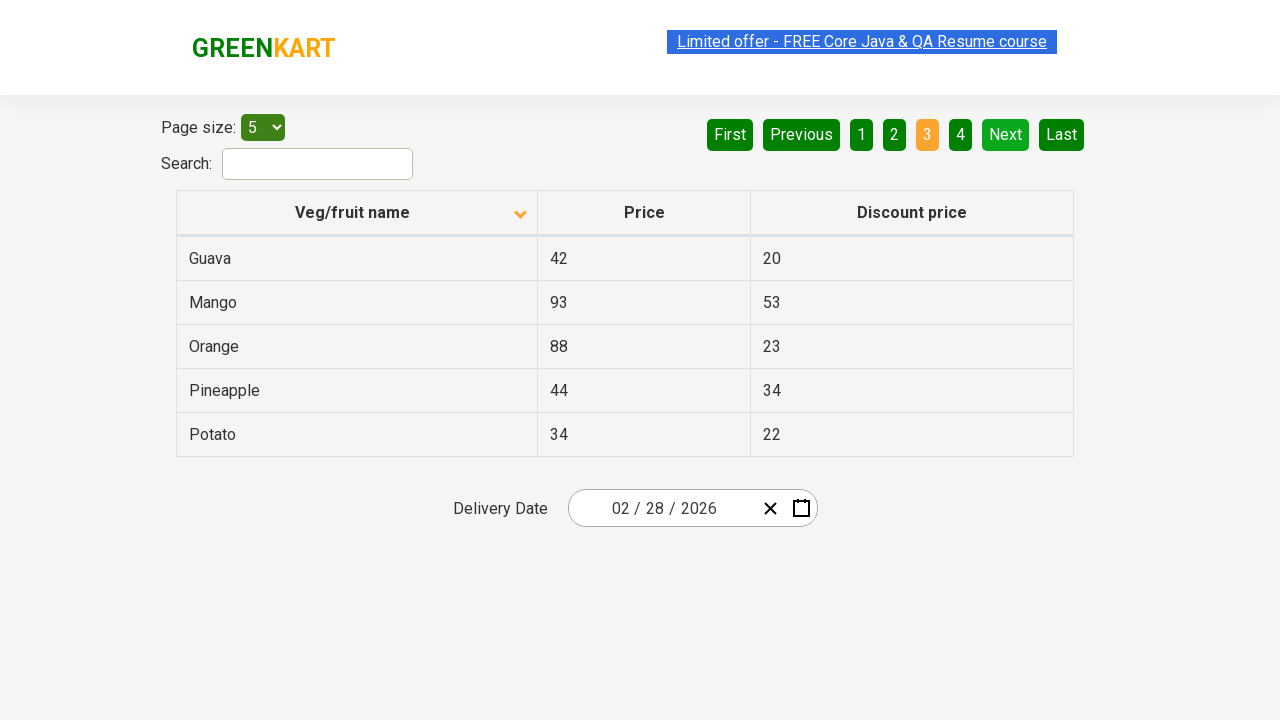

Retrieved all 5 rows from current page
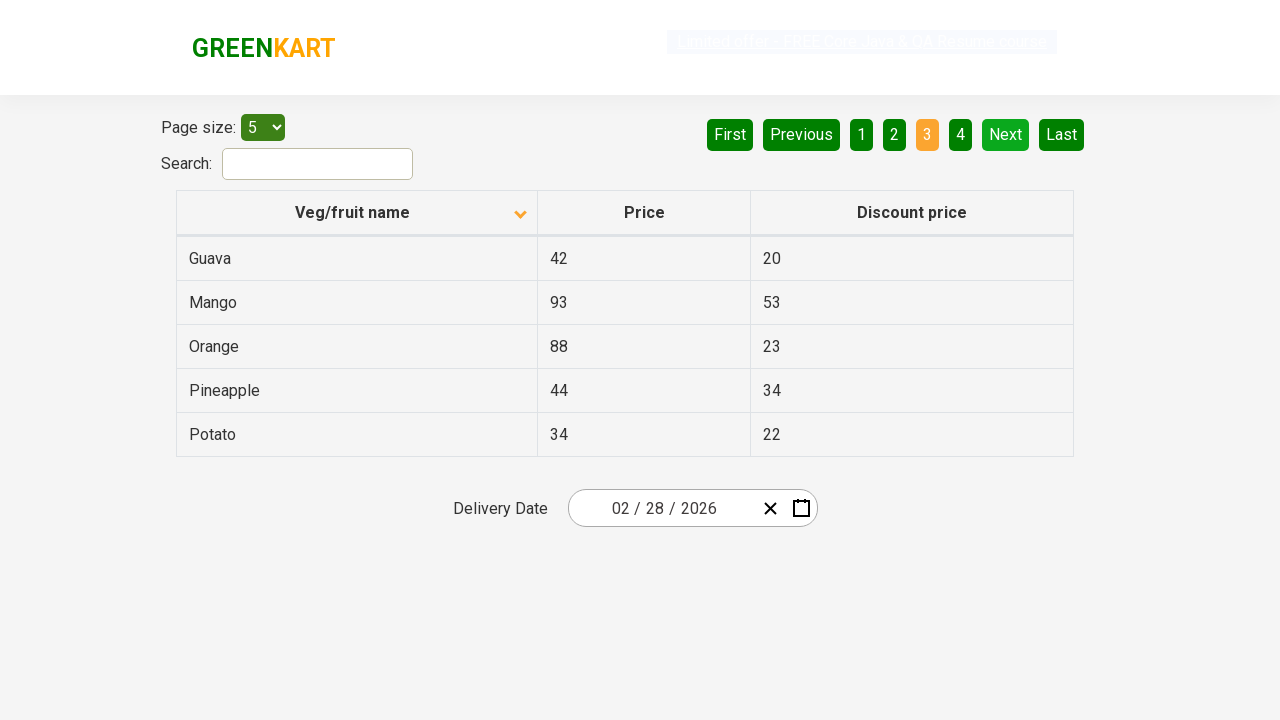

Clicked Next button to navigate to next page at (1006, 134) on [aria-label='Next']
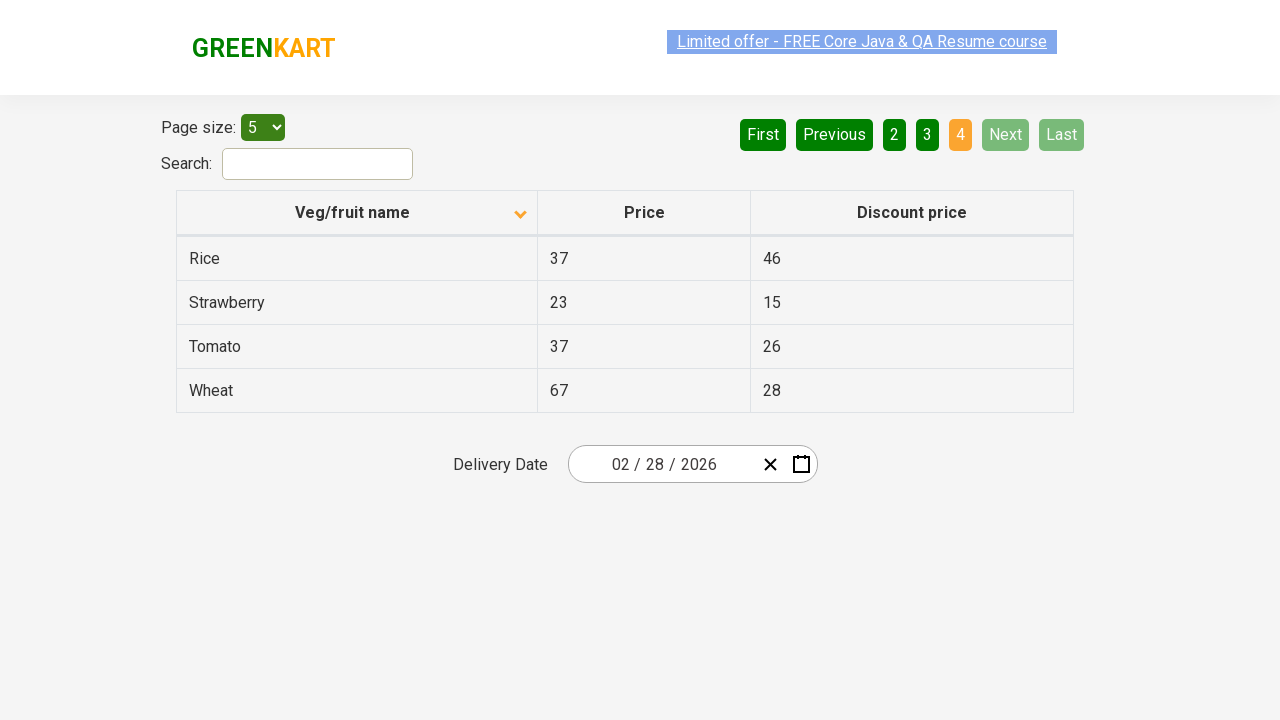

Waited for page to update after pagination
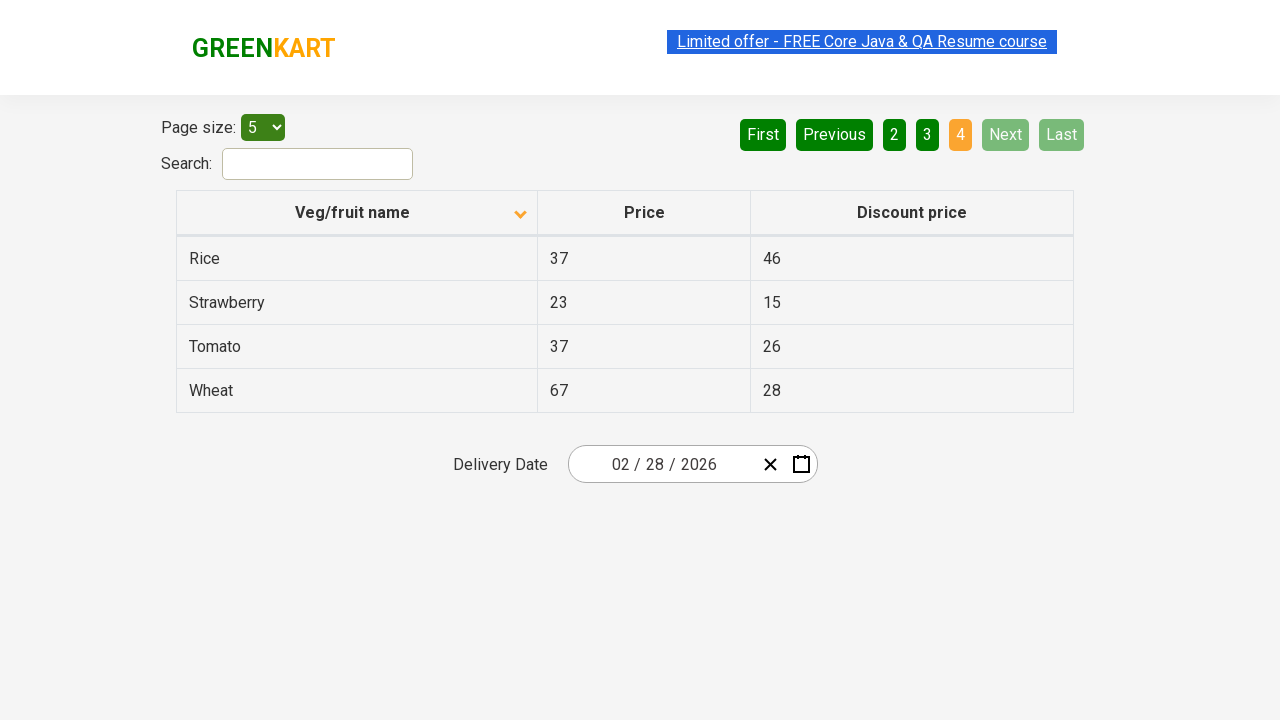

Retrieved all 4 rows from current page
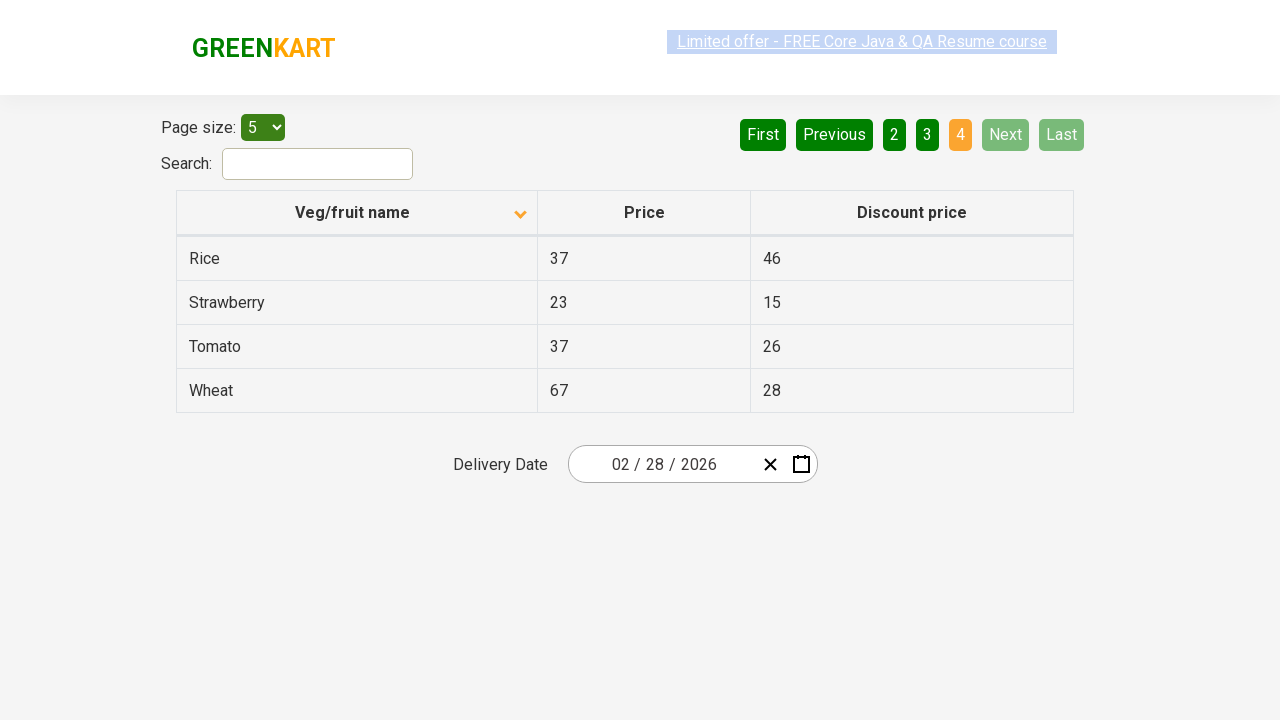

Found 'Rice' in table with price: 37
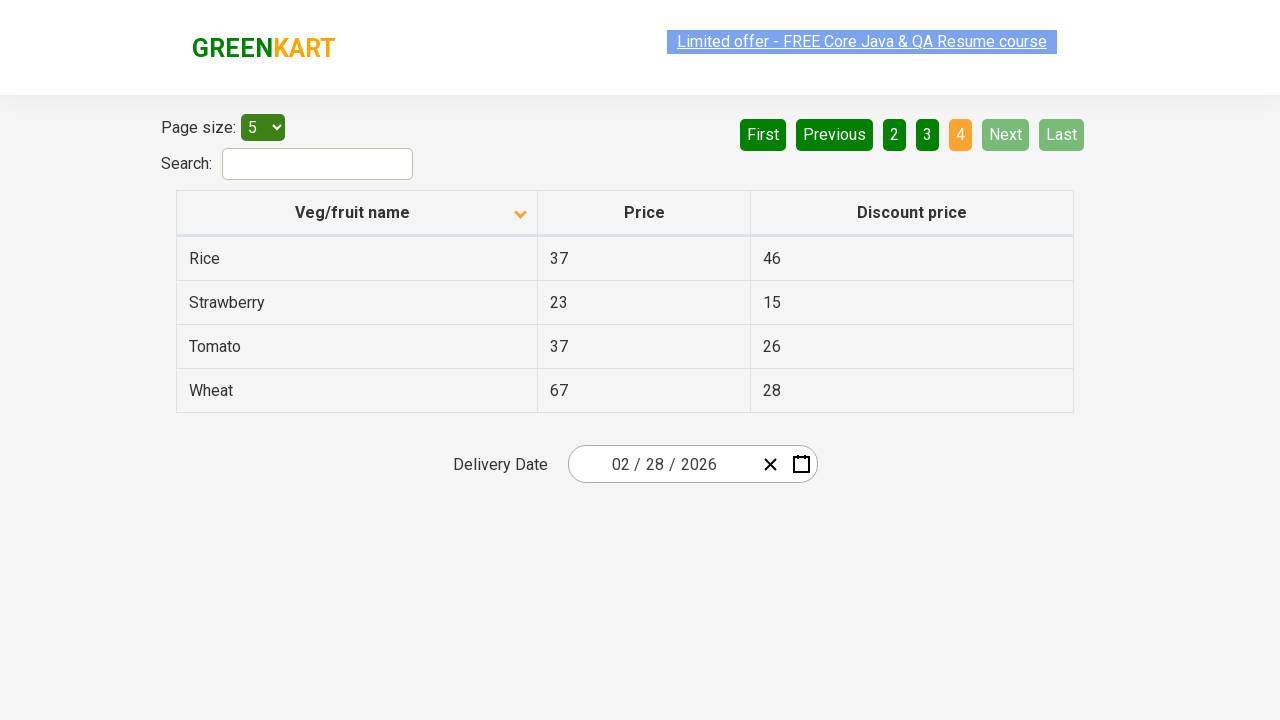

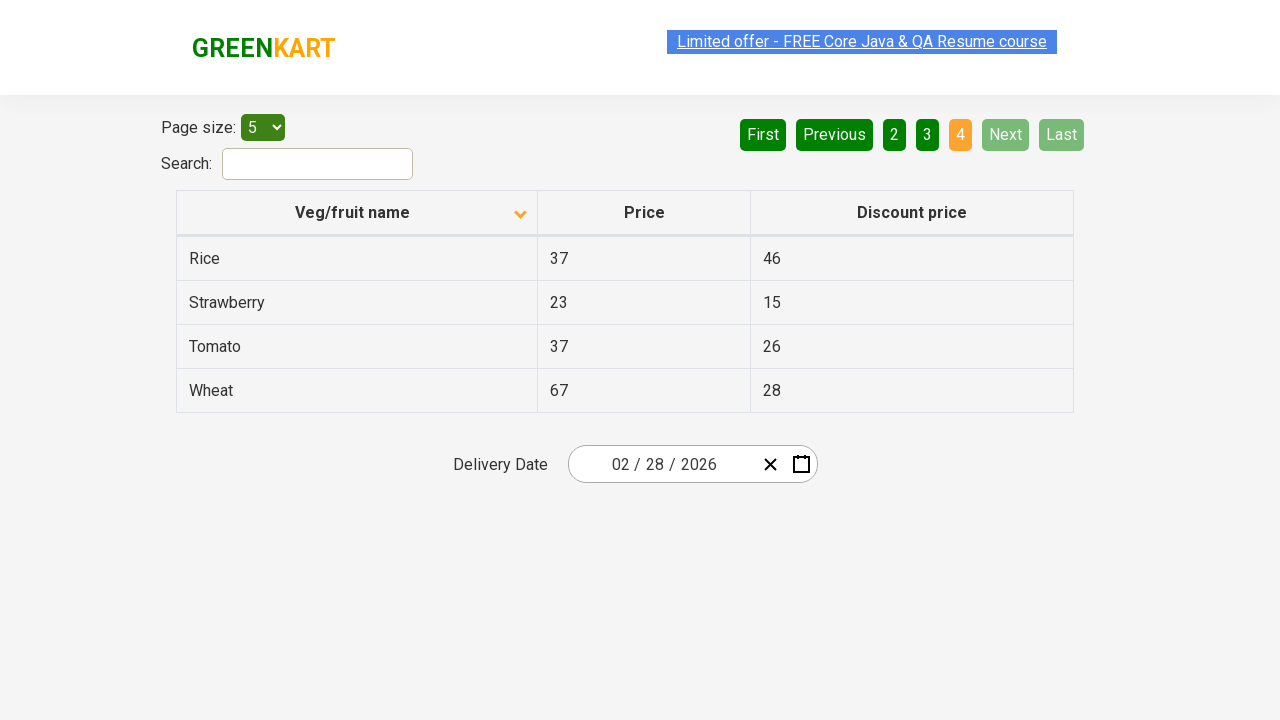